Tests a drag and drop puzzle game by navigating to the puzzle page, dragging 4 puzzle pieces to their corresponding target positions, and verifying the congratulations alert message appears.

Starting URL: https://material.playwrightvn.com/

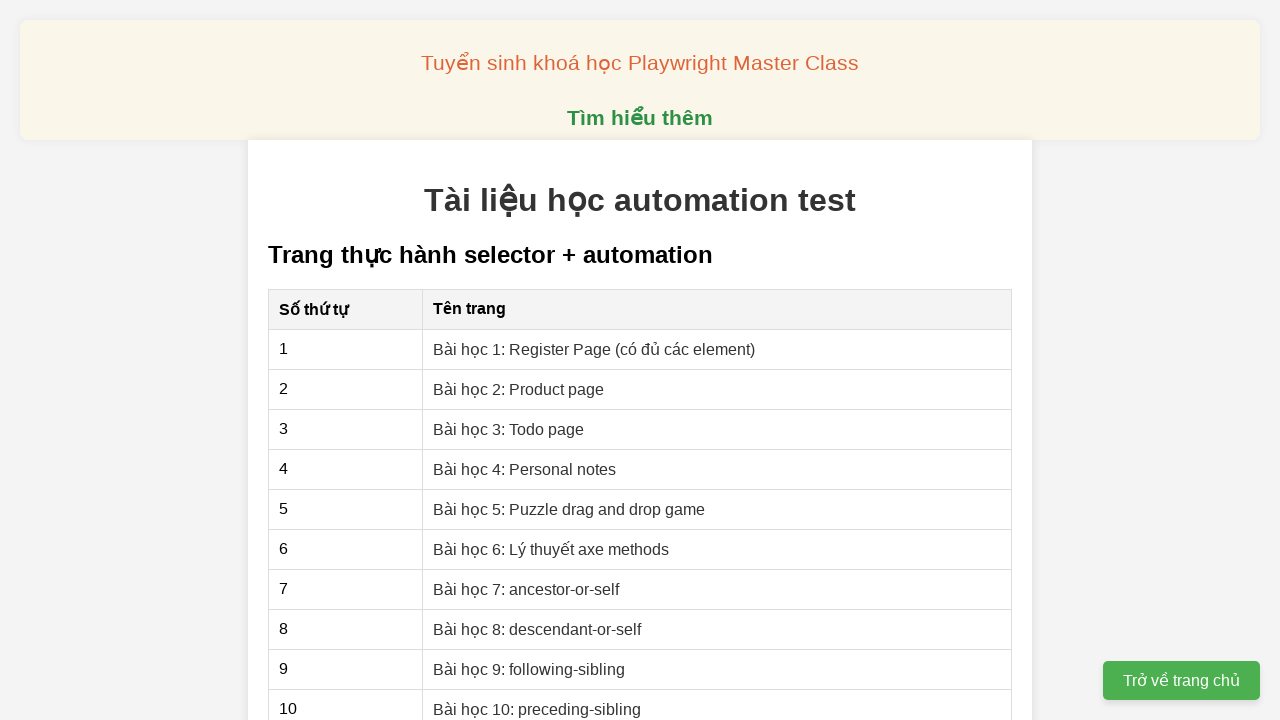

Set up dialog handler to accept alerts
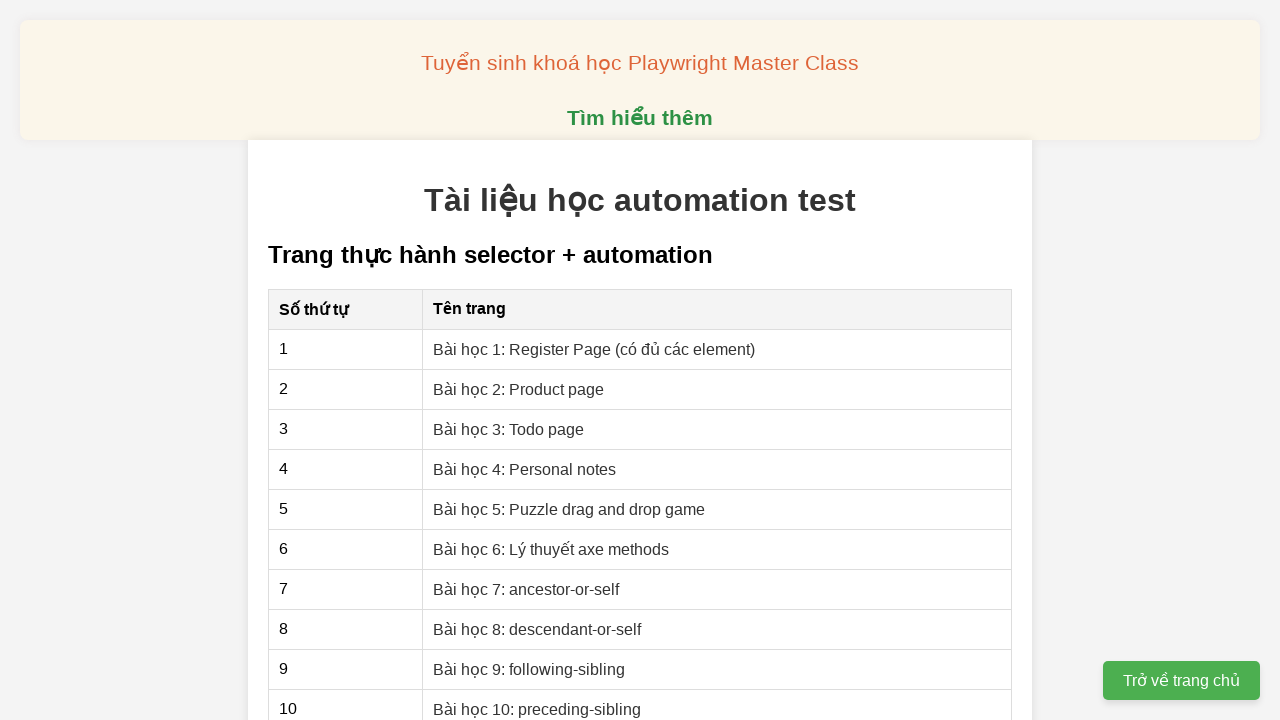

Clicked on puzzle drag and drop game lesson link at (569, 509) on xpath=//a[normalize-space(text())='Bài học 5: Puzzle drag and drop game']
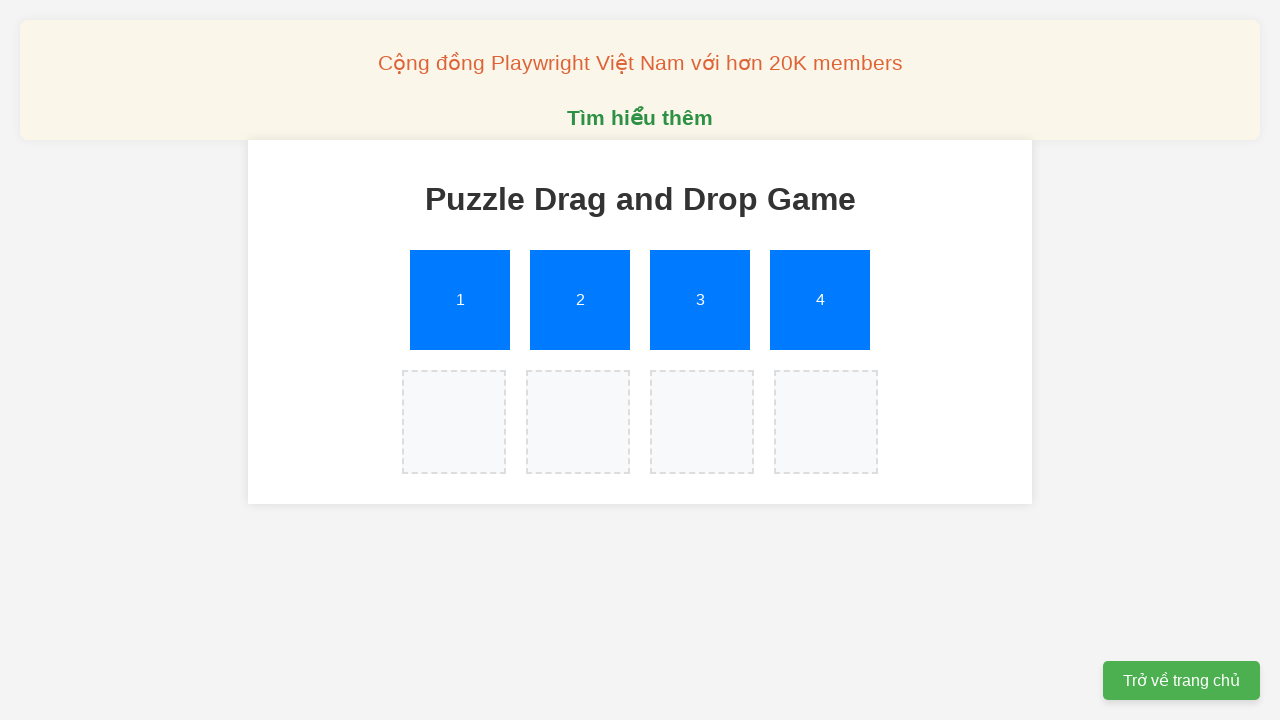

Puzzle container loaded
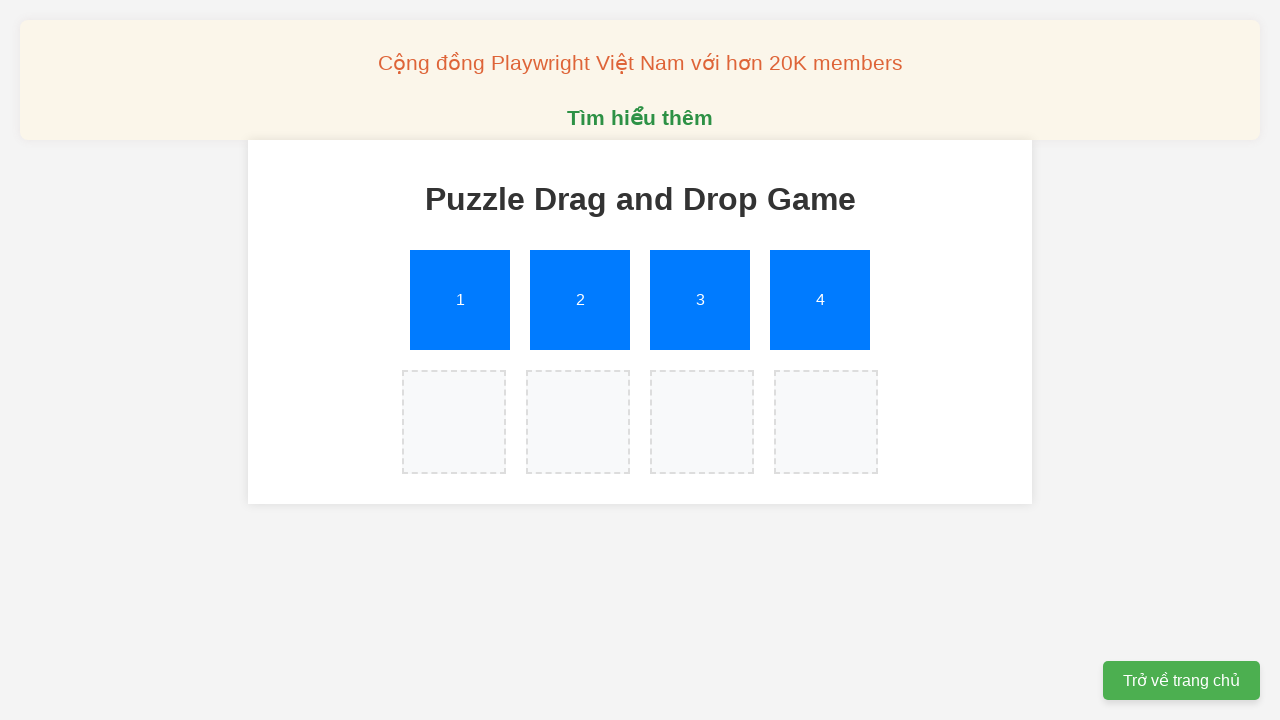

Retrieved puzzle piece count: 4 pieces
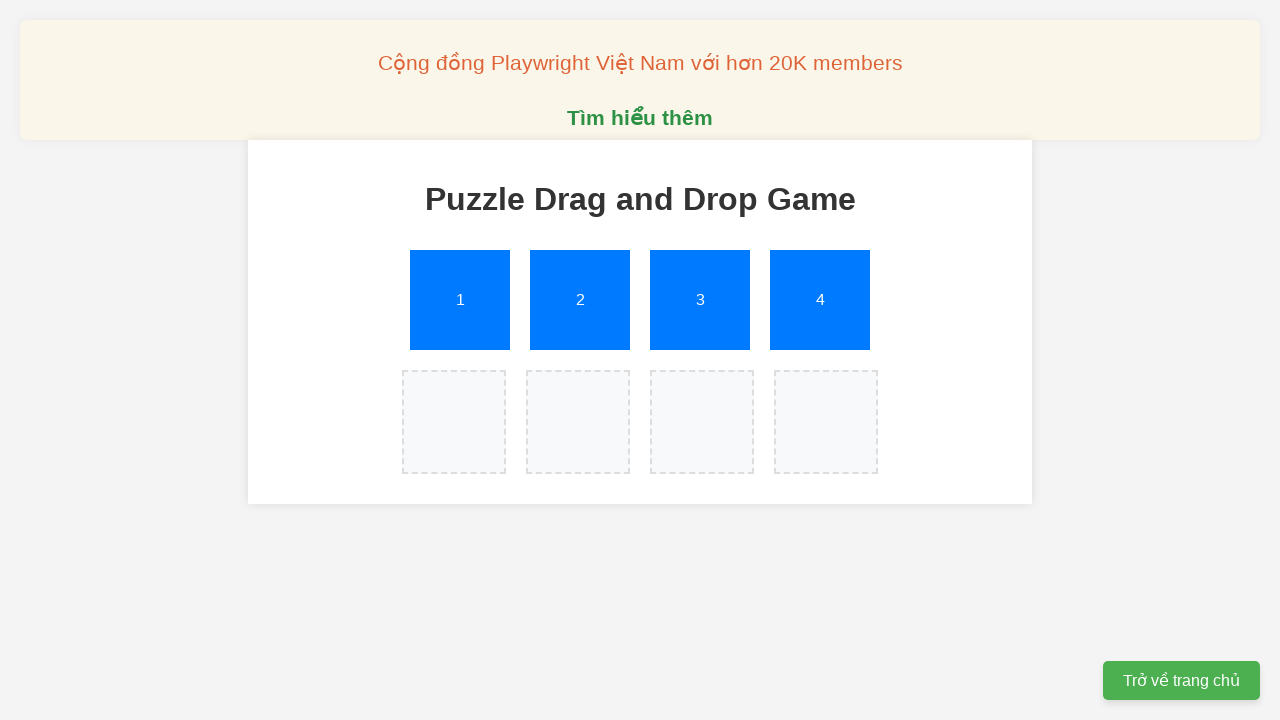

Dragged puzzle piece 1 to its target position at (454, 422)
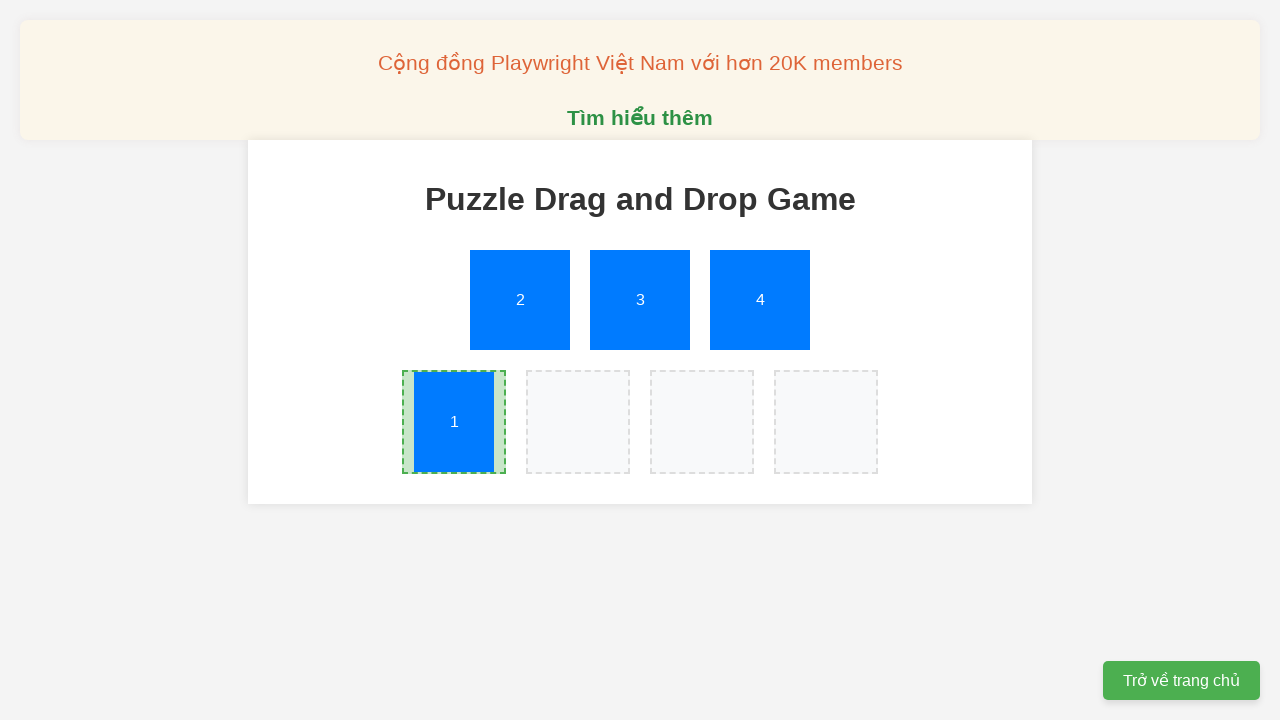

Dragged puzzle piece 2 to its target position at (578, 422)
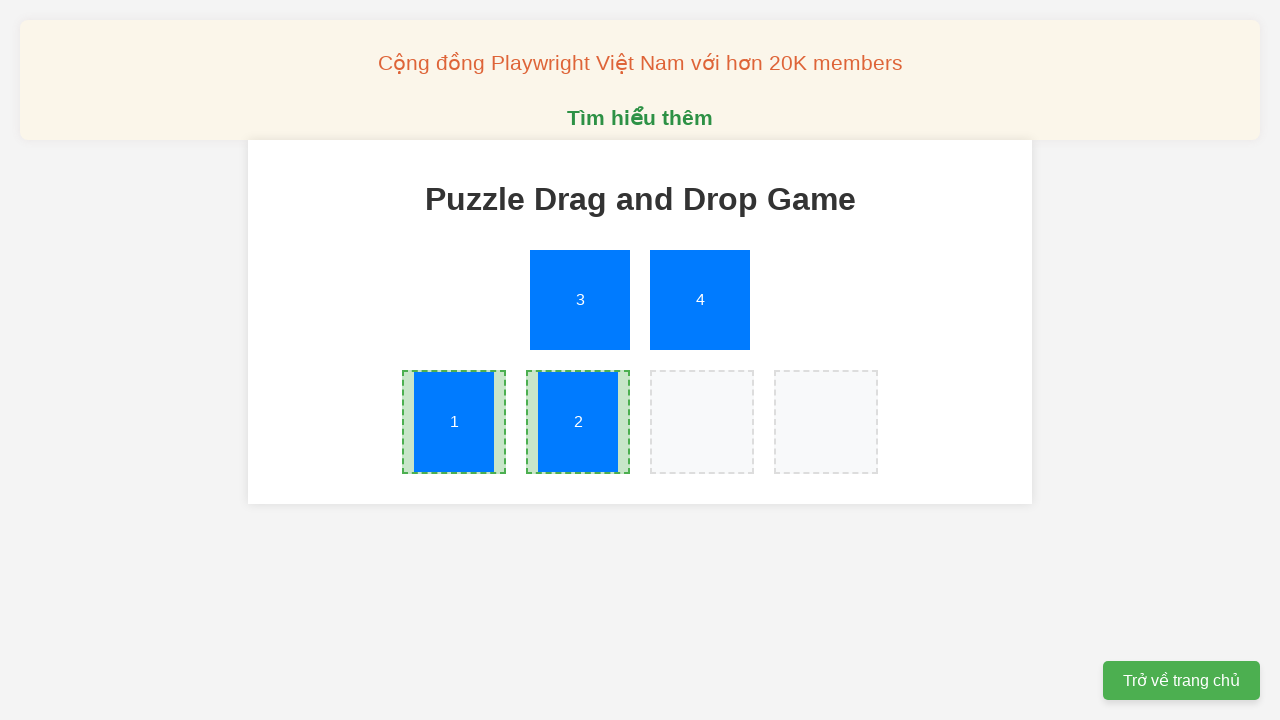

Dragged puzzle piece 3 to its target position at (702, 422)
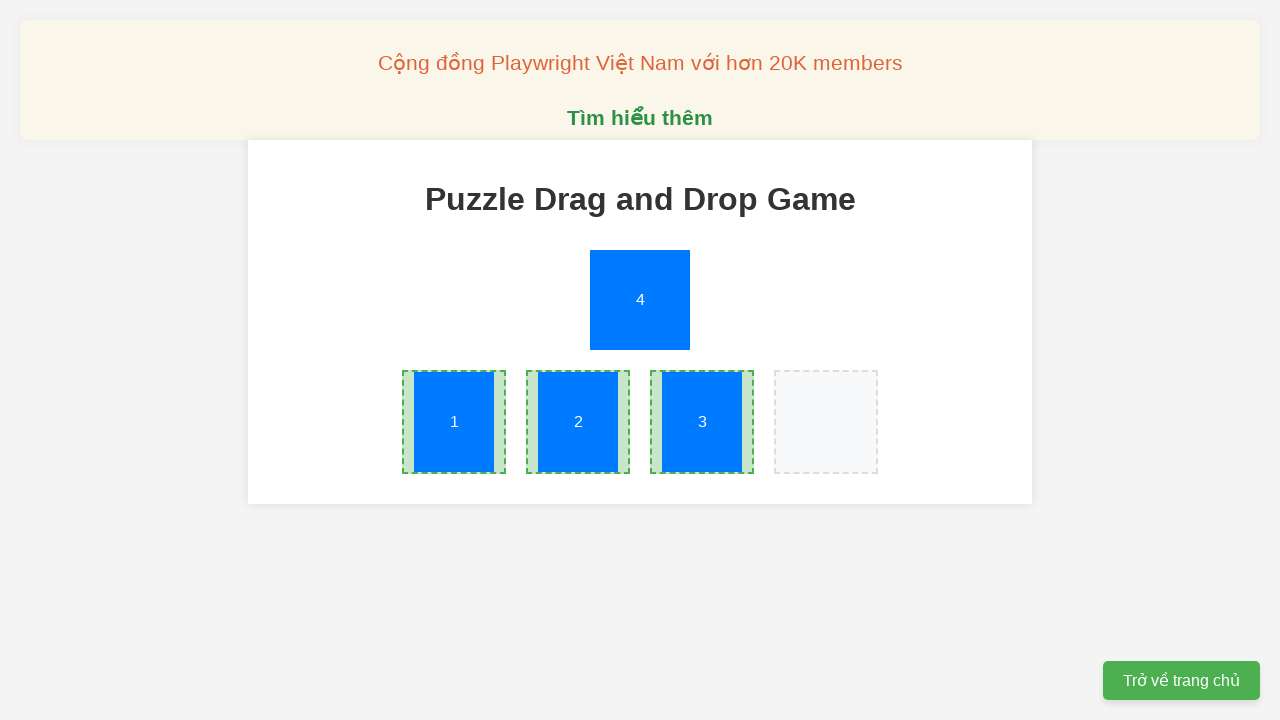

Dragged puzzle piece 4 to its target position at (826, 422)
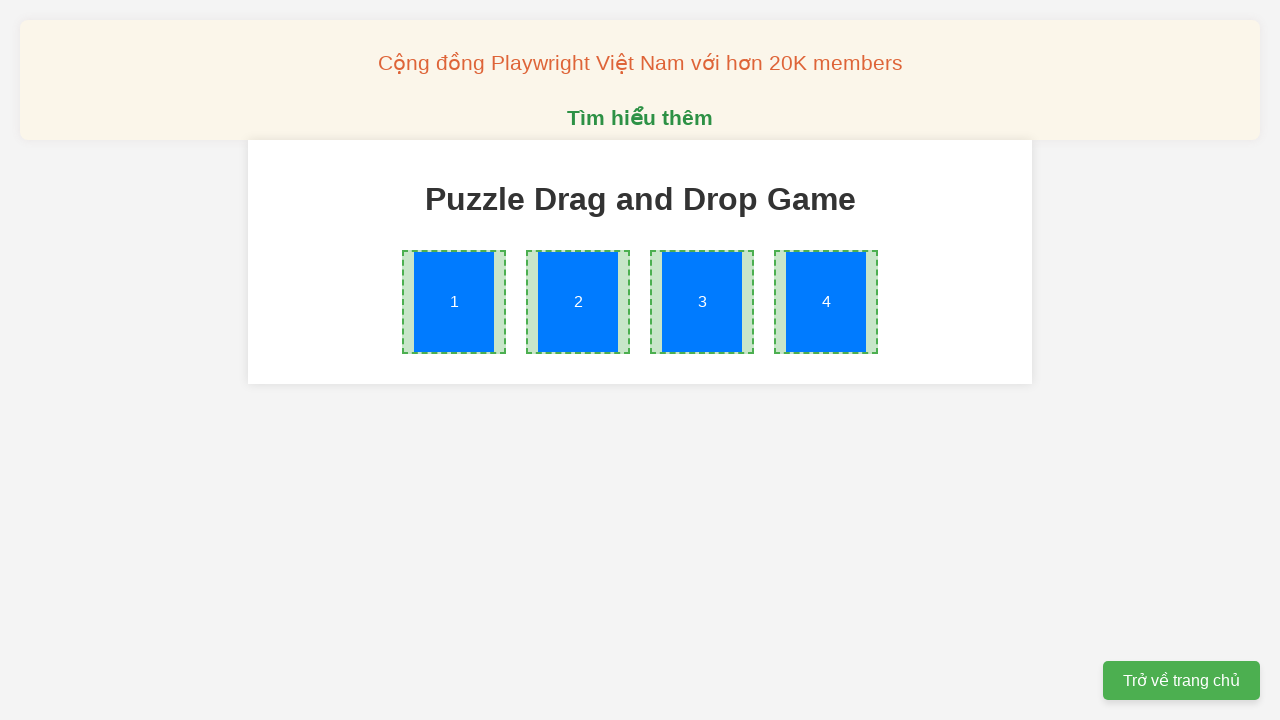

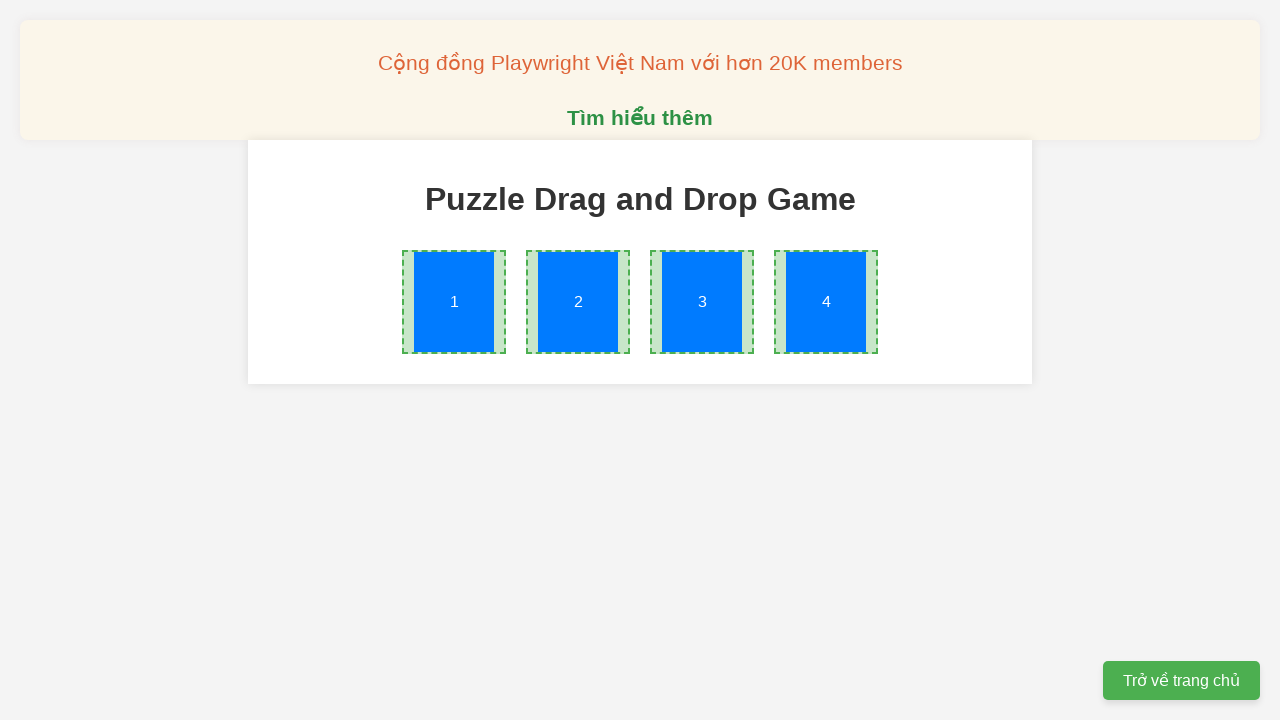